Navigates to Snapdeal homepage and waits for the page to load, verifying the page is accessible and rendered.

Starting URL: https://www.snapdeal.com/

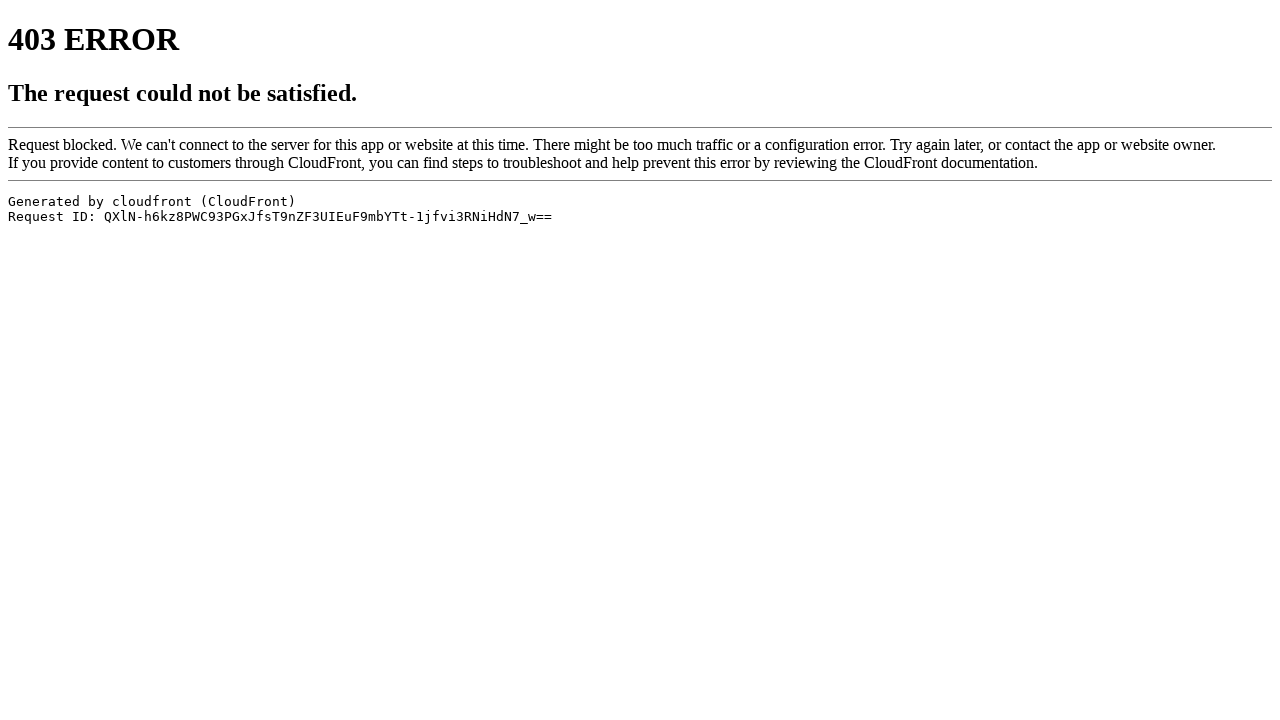

Navigated to Snapdeal homepage
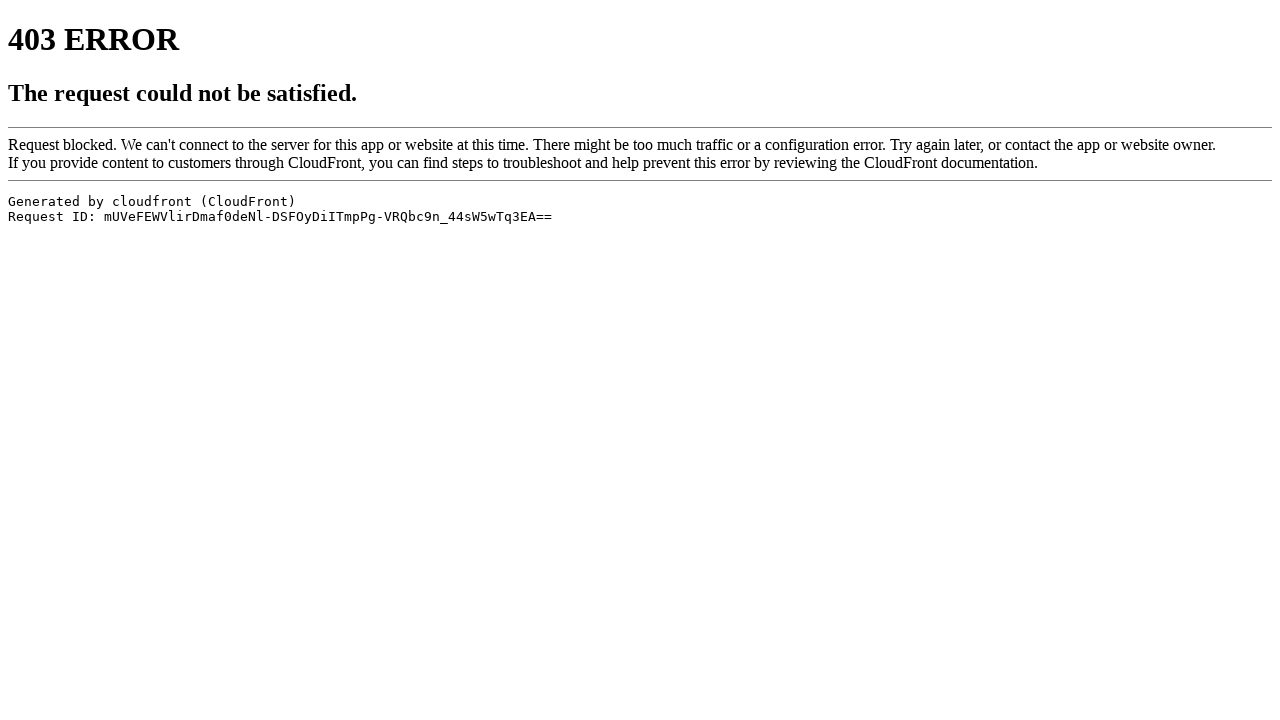

Waited for page to reach network idle state
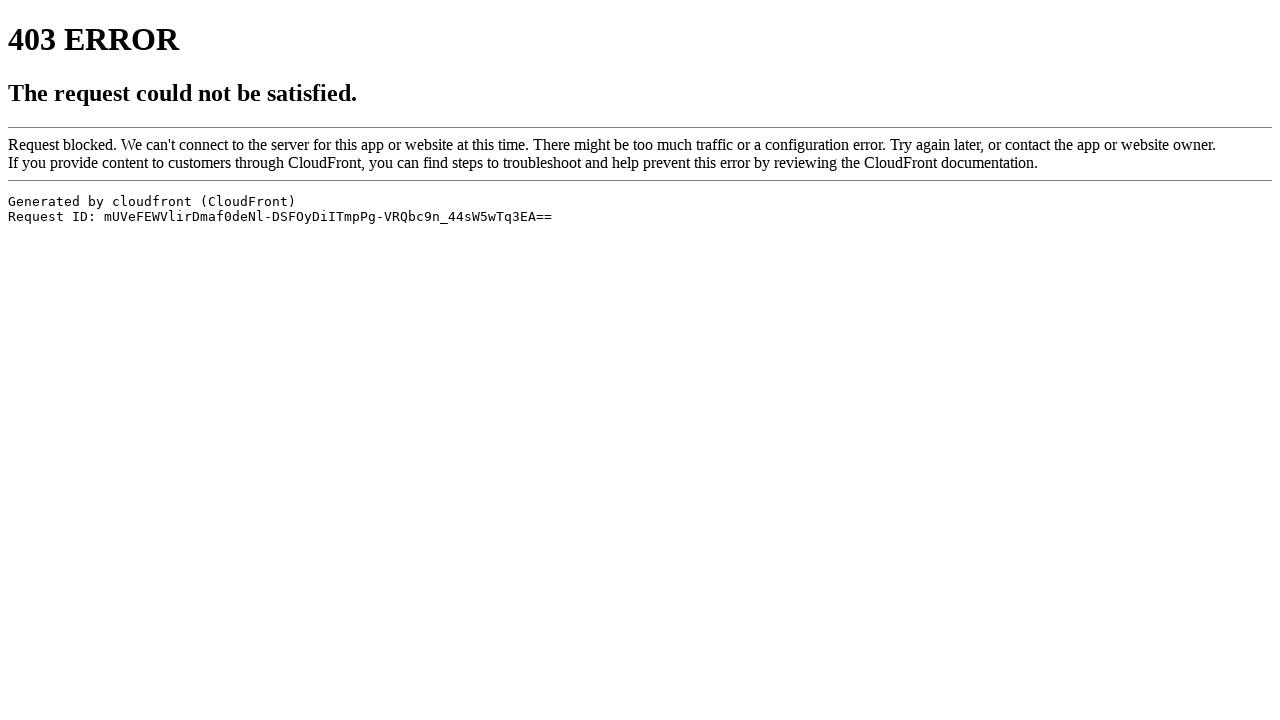

Verified page body element is present and accessible
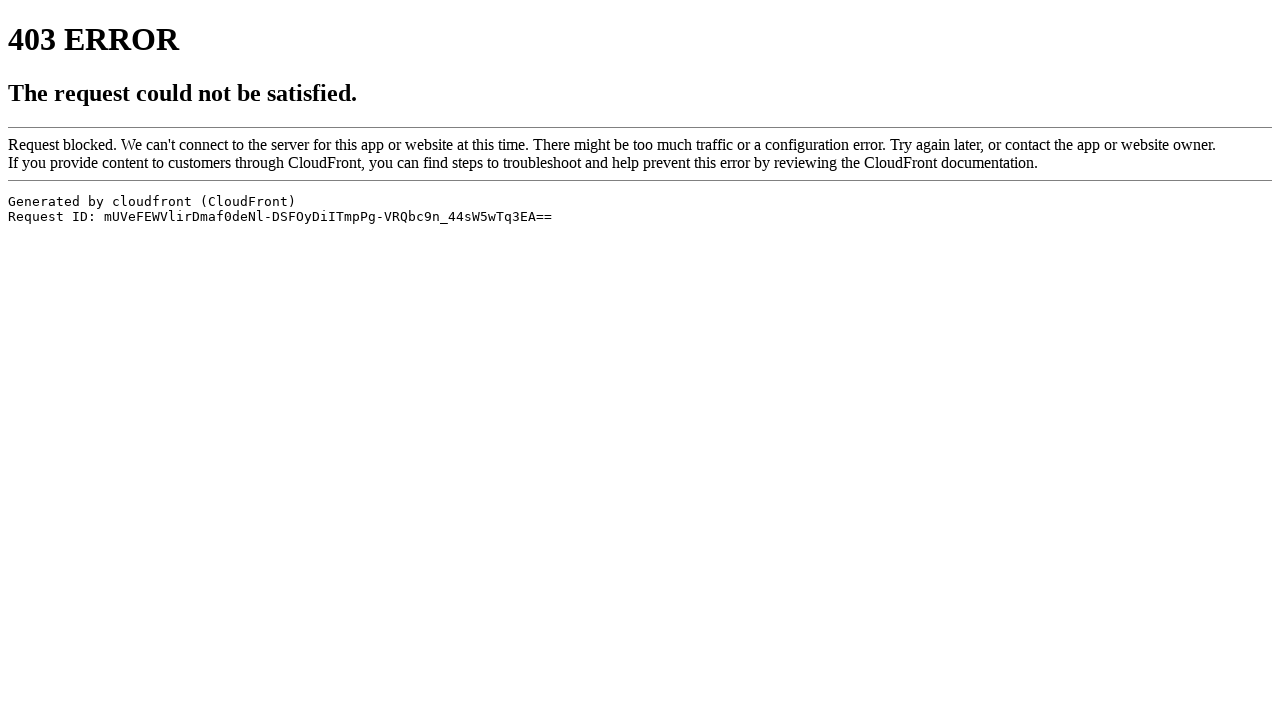

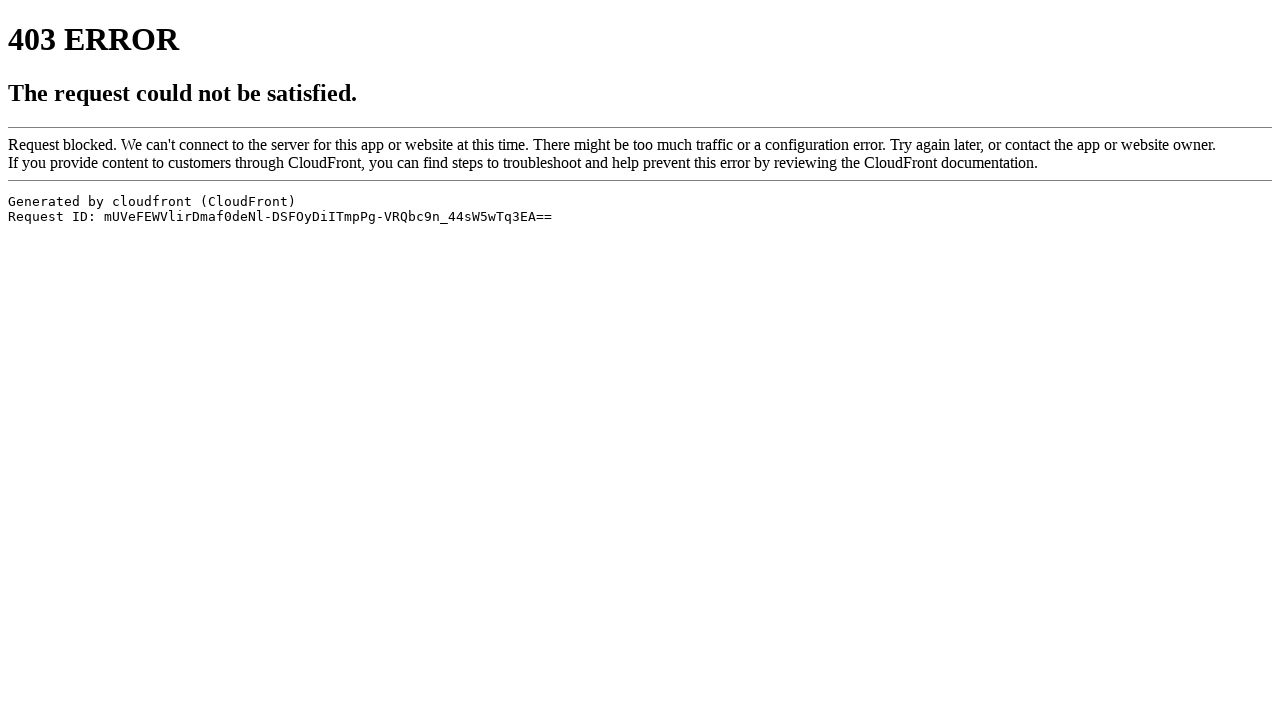